Tests different button click types - double click, right click, and regular click - and verifies the corresponding messages appear

Starting URL: https://demoqa.com/buttons

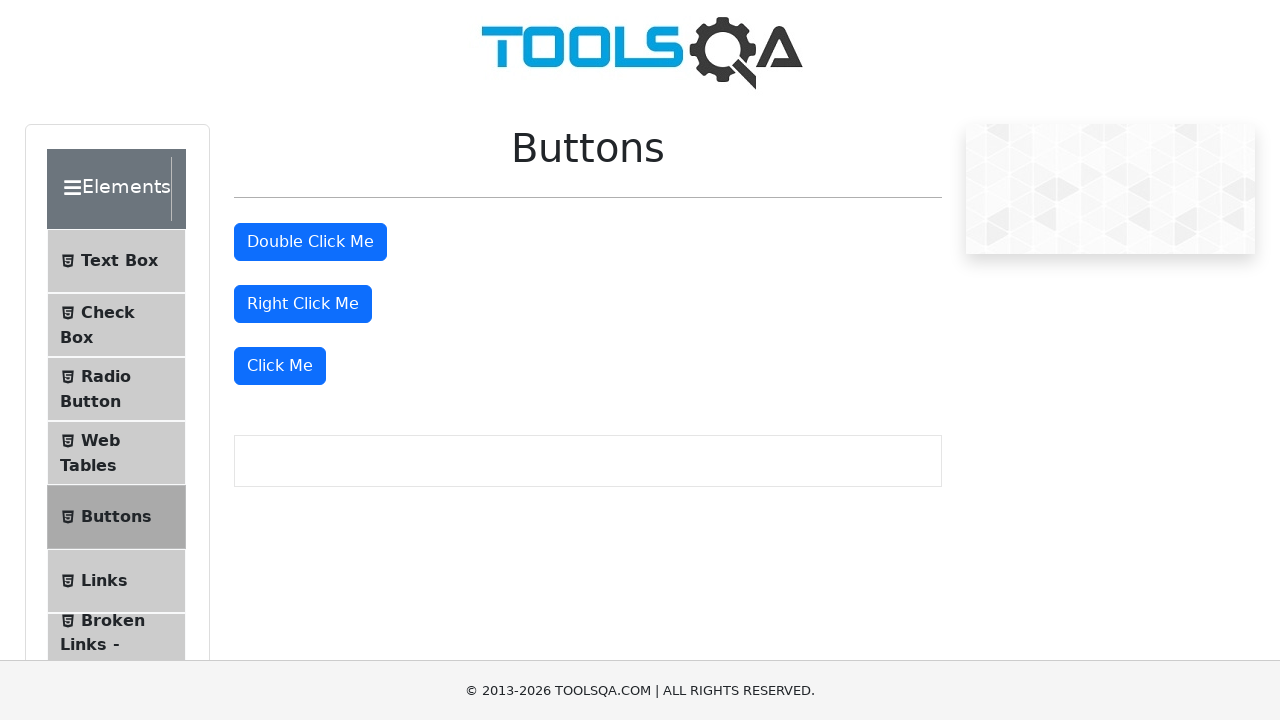

Retrieved all buttons on the page
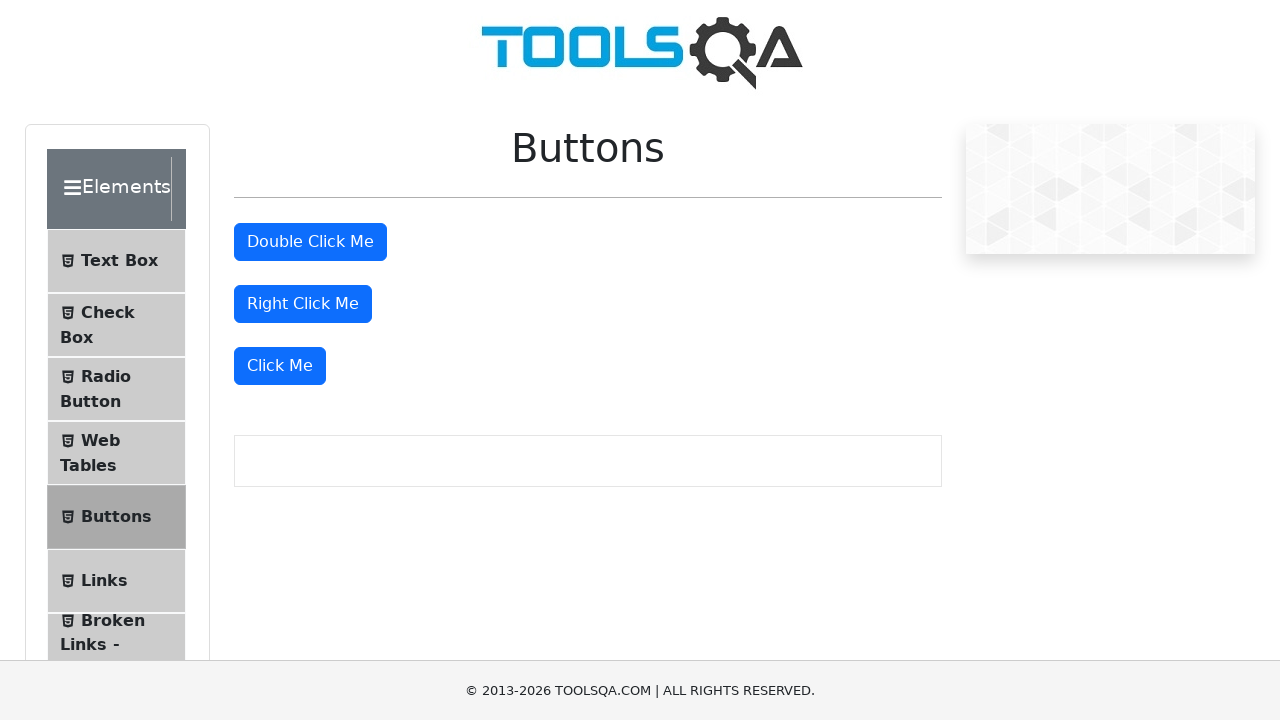

Double-clicked the double click button at (310, 242) on button >> nth=1
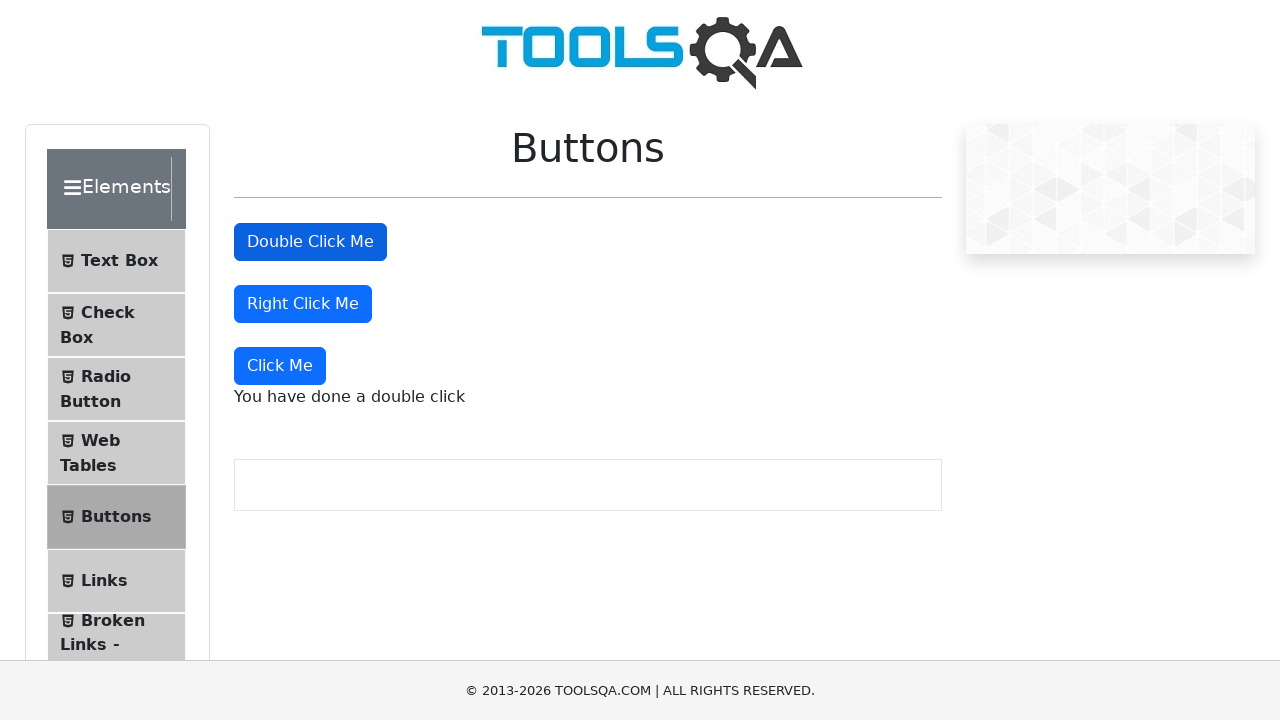

Retrieved double click message text
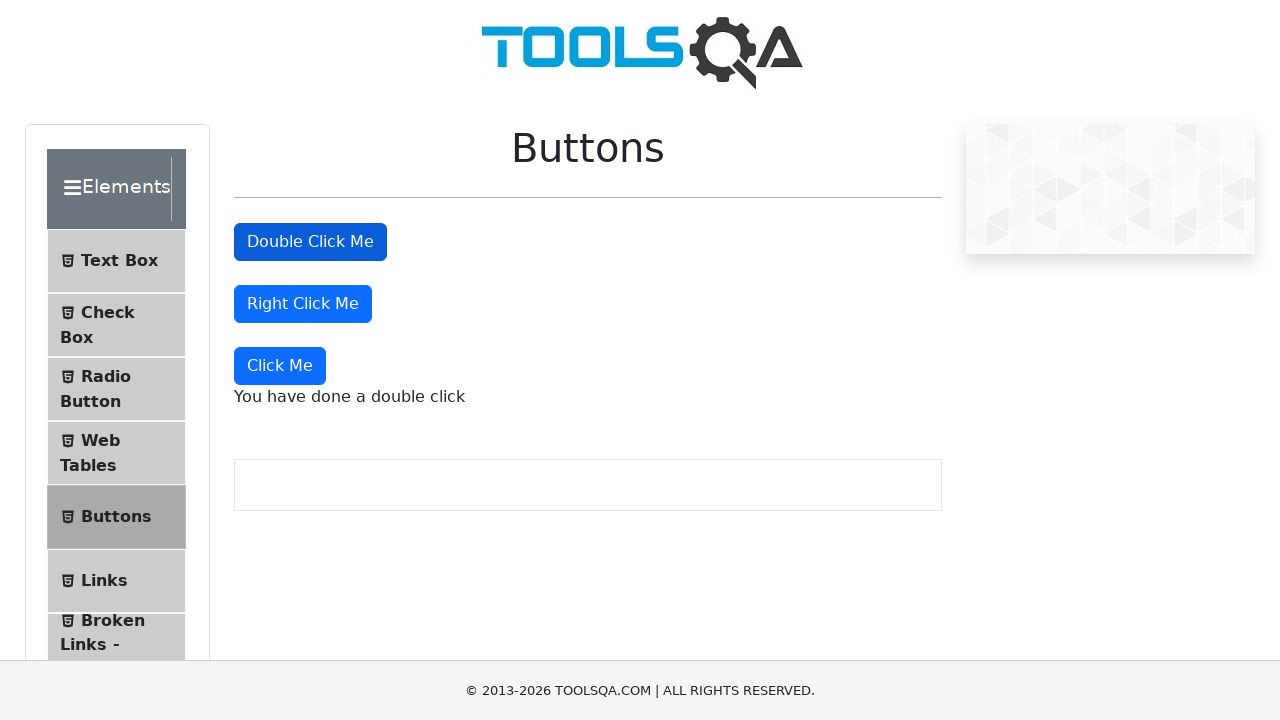

Verified double click message appears correctly
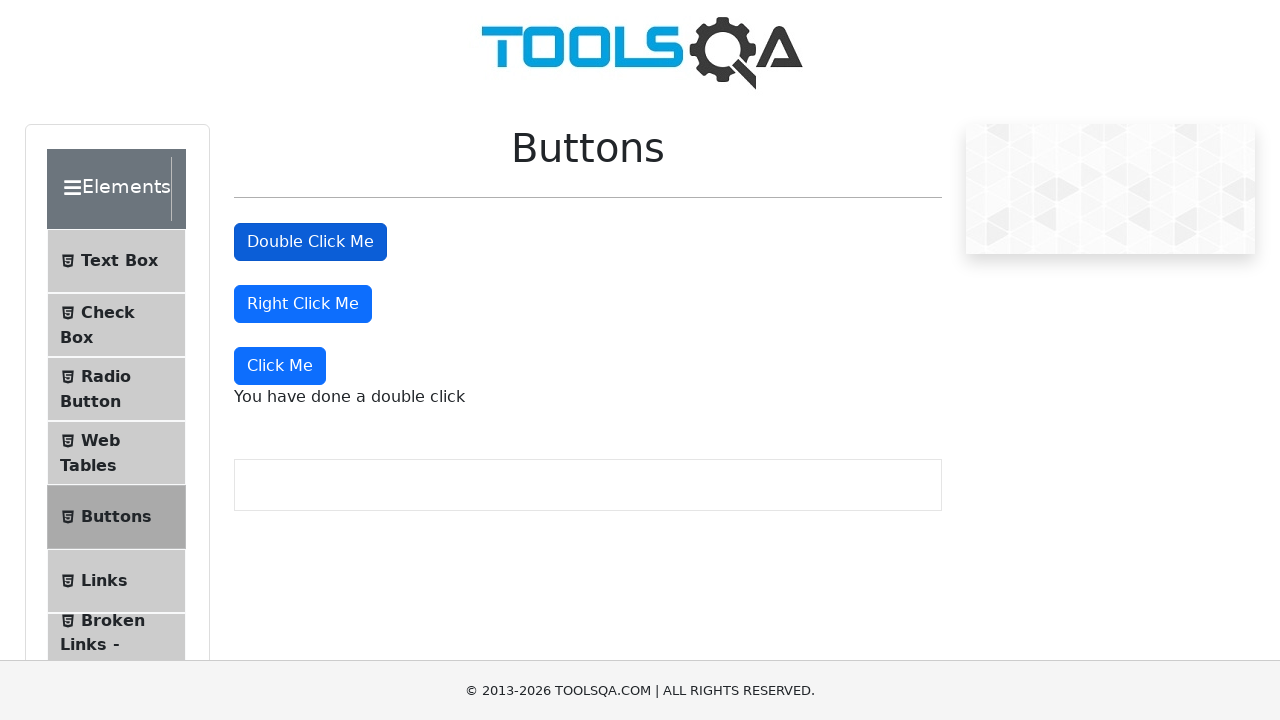

Right-clicked the right click button at (303, 304) on button >> nth=2
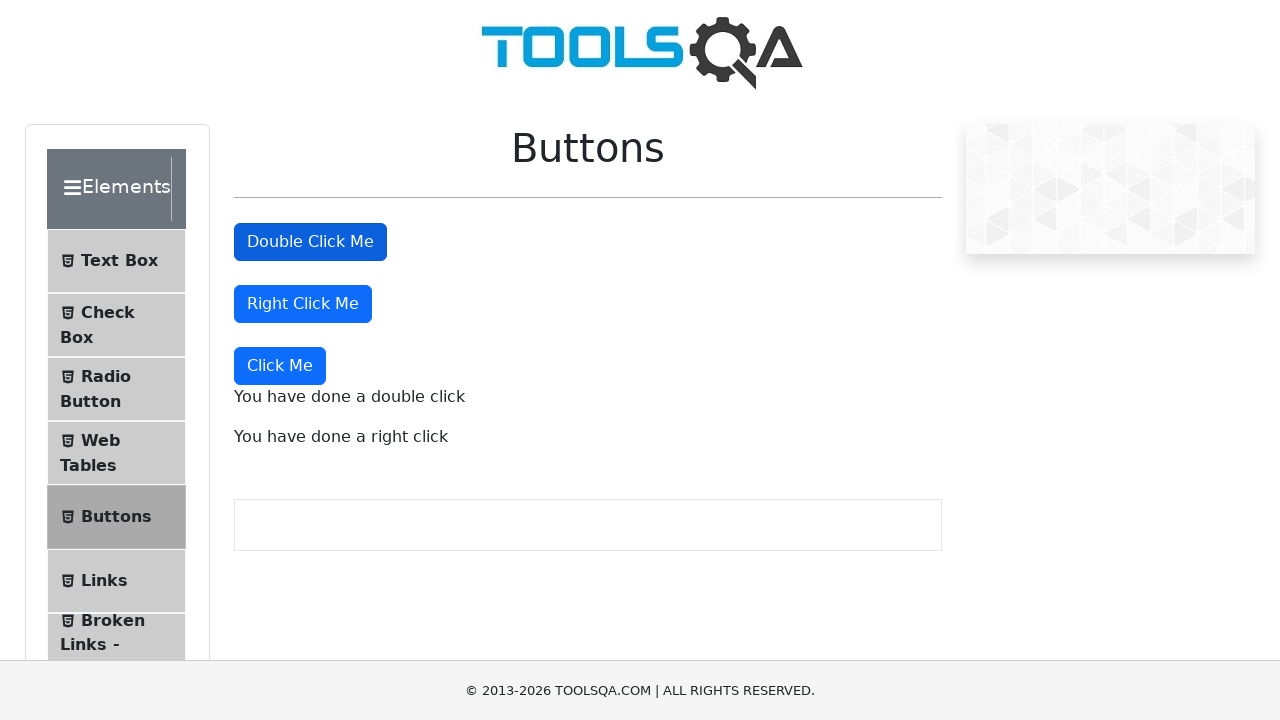

Retrieved right click message text
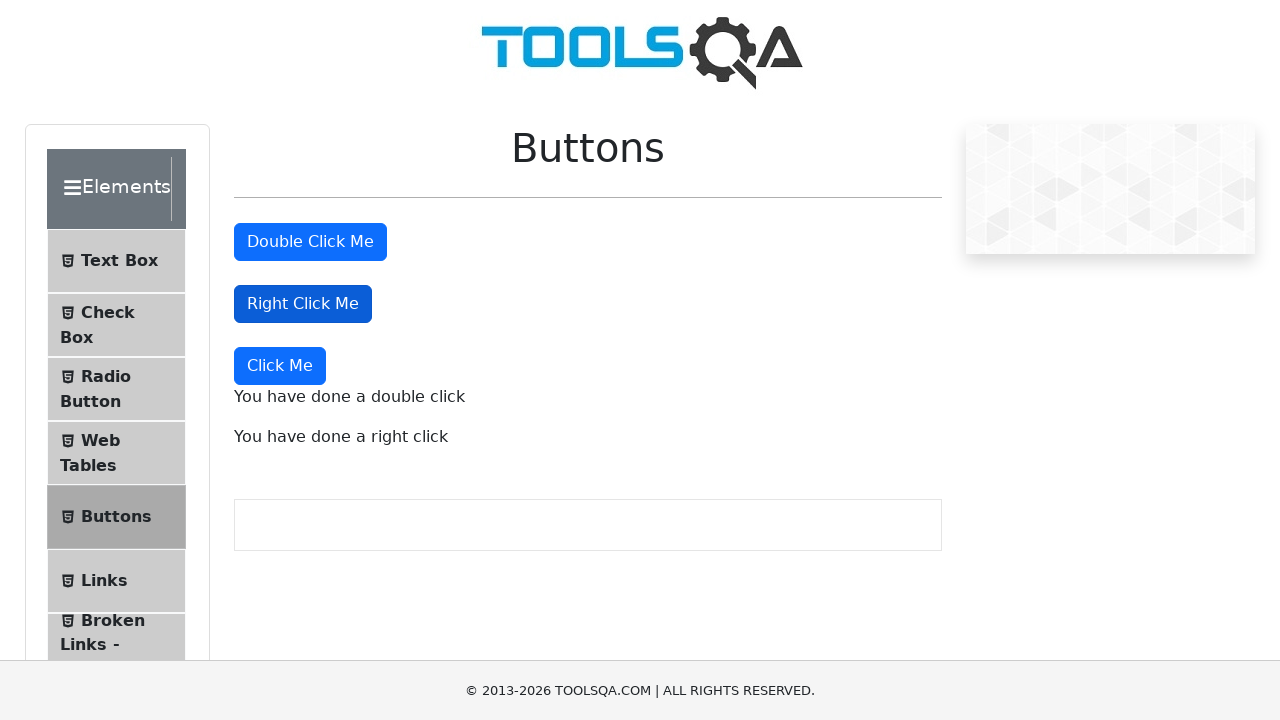

Verified right click message appears correctly
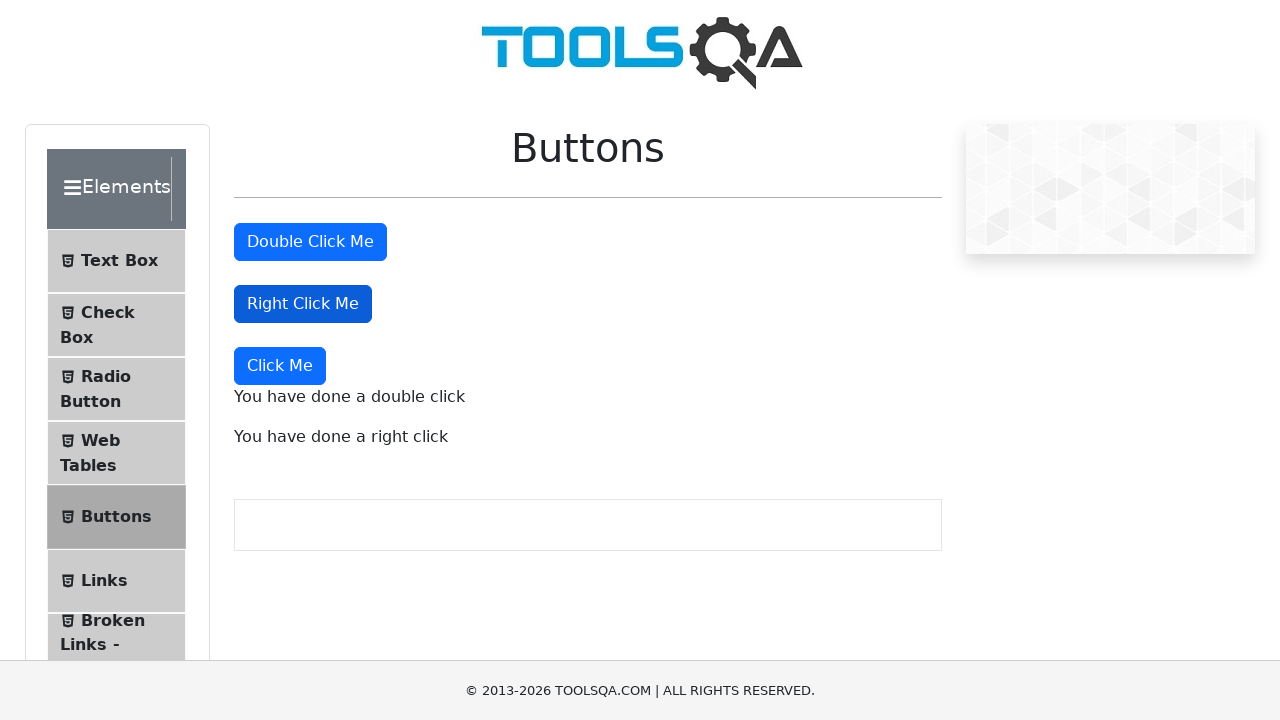

Clicked the dynamic click button at (280, 366) on button >> nth=3
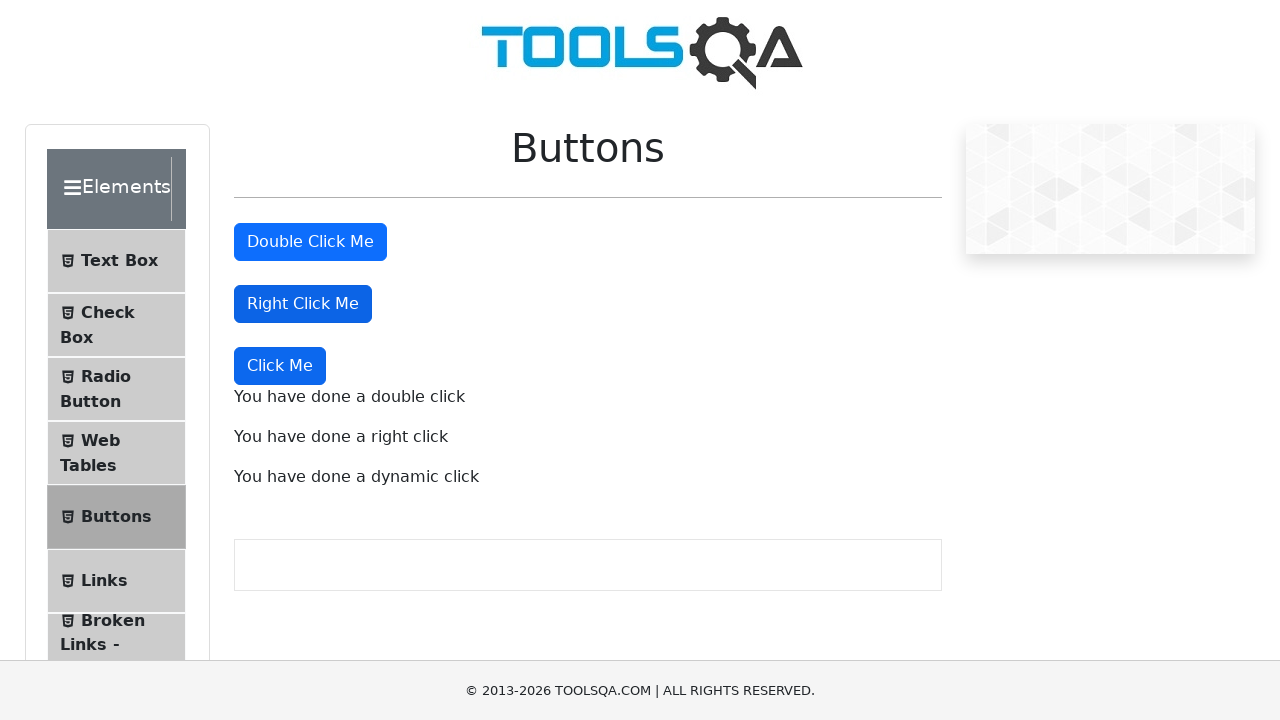

Retrieved dynamic click message text
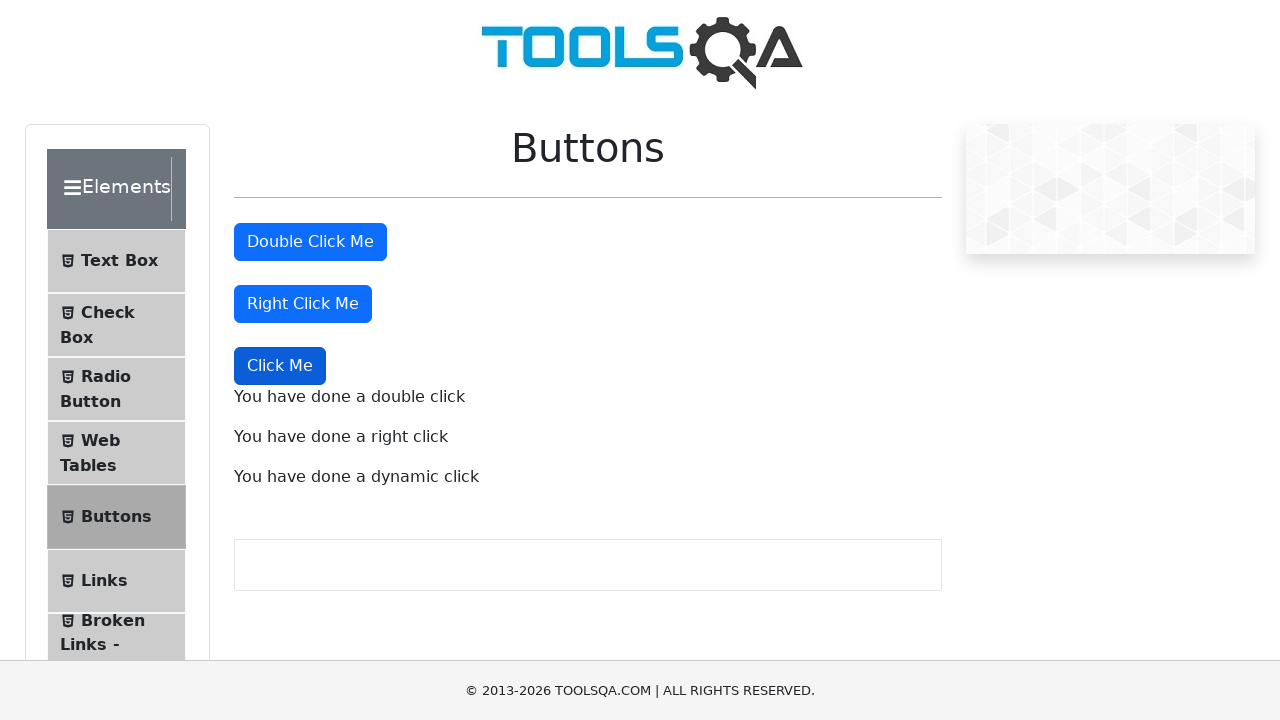

Verified dynamic click message appears correctly
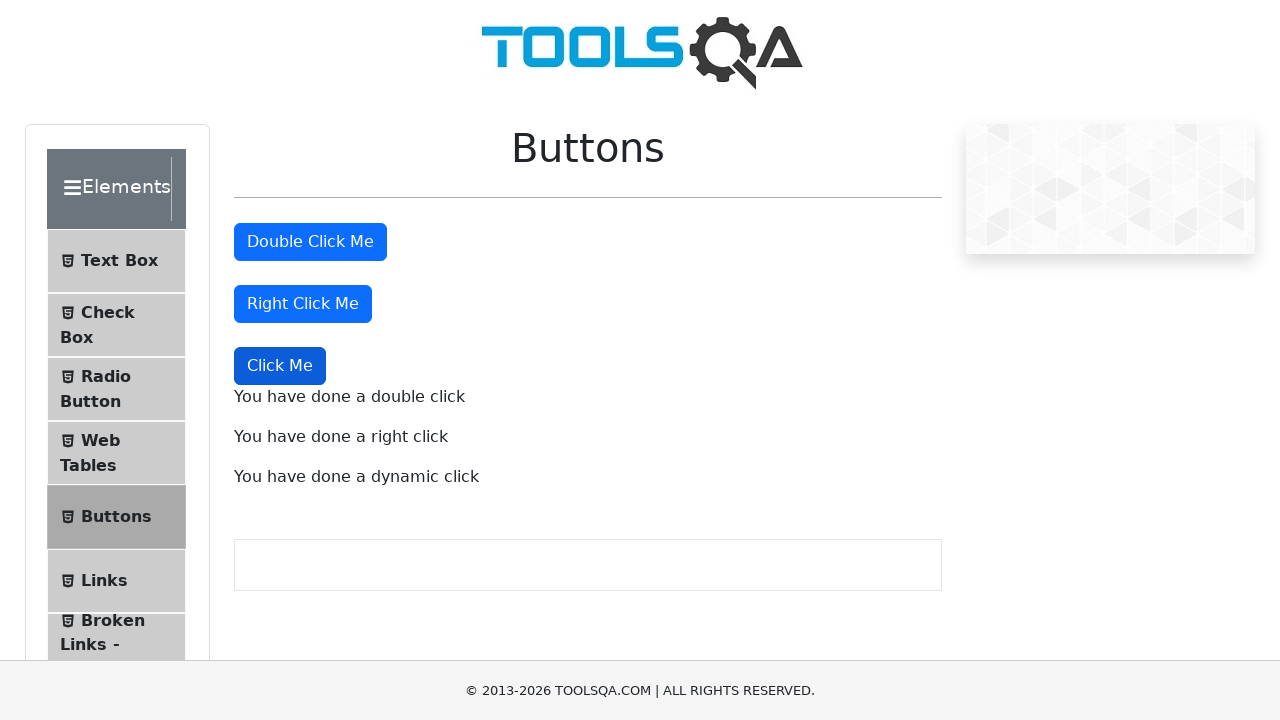

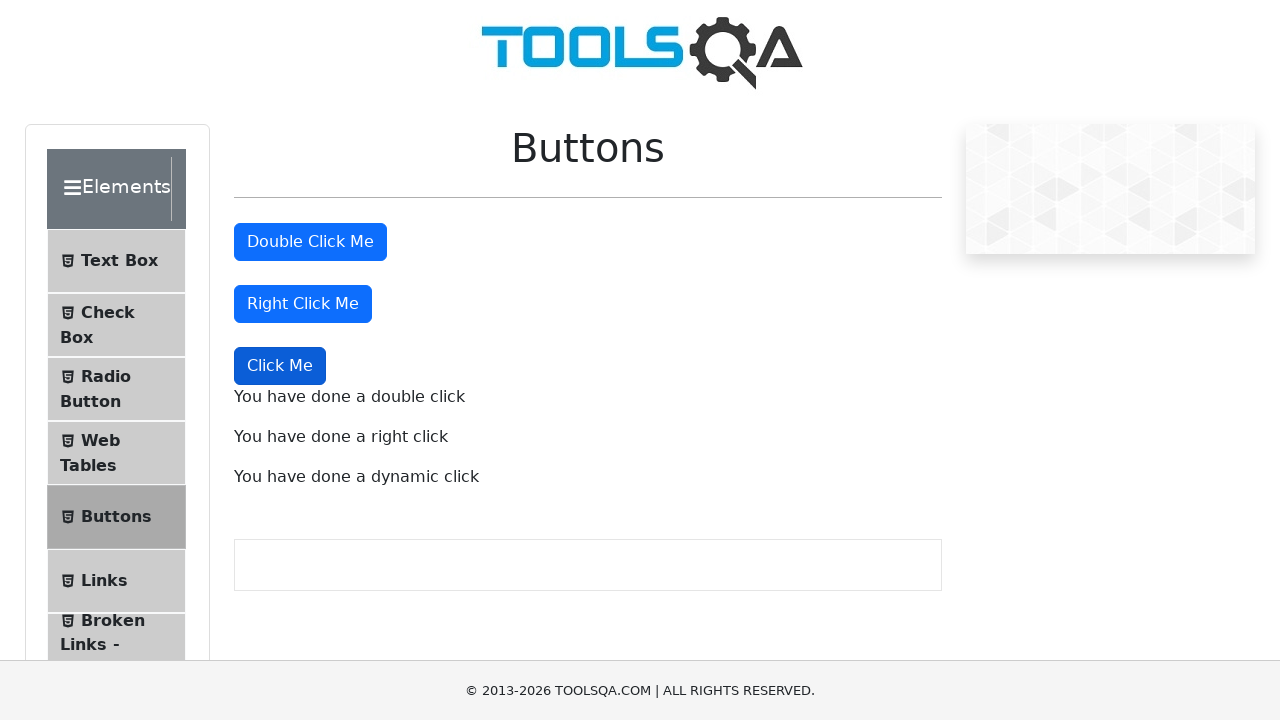